Tests form filling on a practice Angular website by entering email, password, checking a checkbox, submitting the form, filling a name field, verifying success message, and updating a text field.

Starting URL: https://rahulshettyacademy.com/angularpractice/

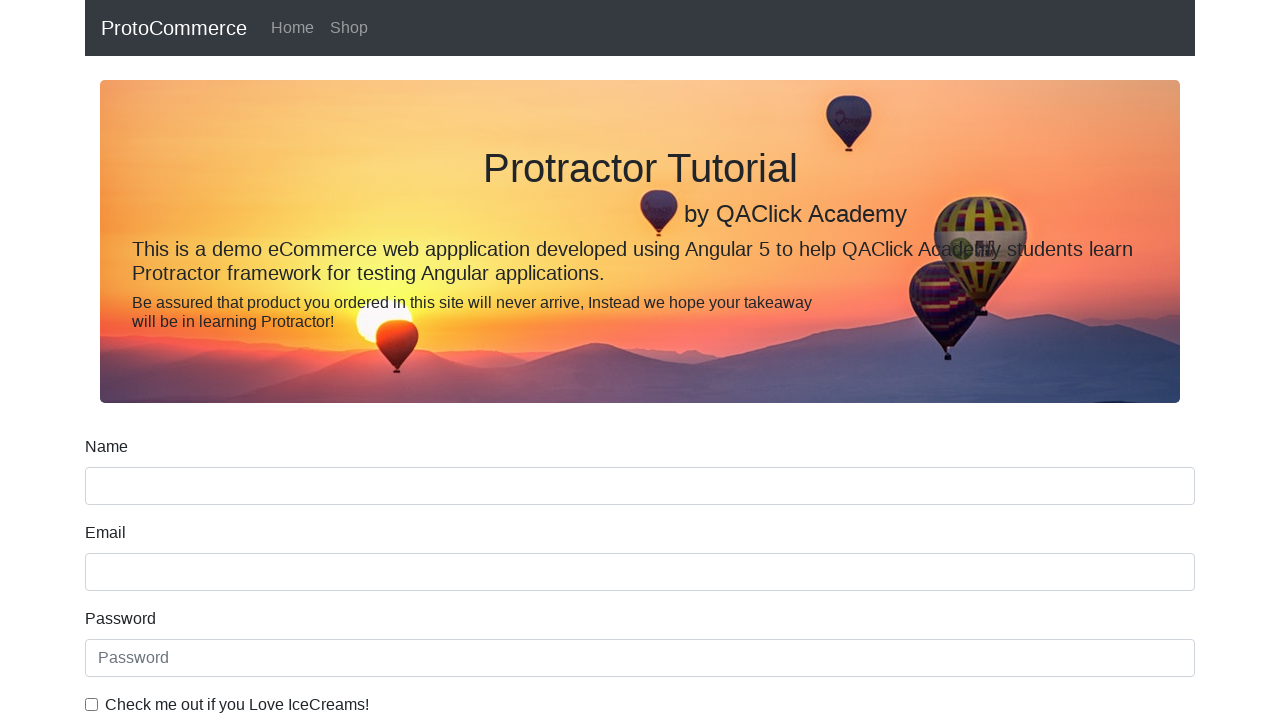

Filled email field with 'hello@gmail.com' on input[name='email']
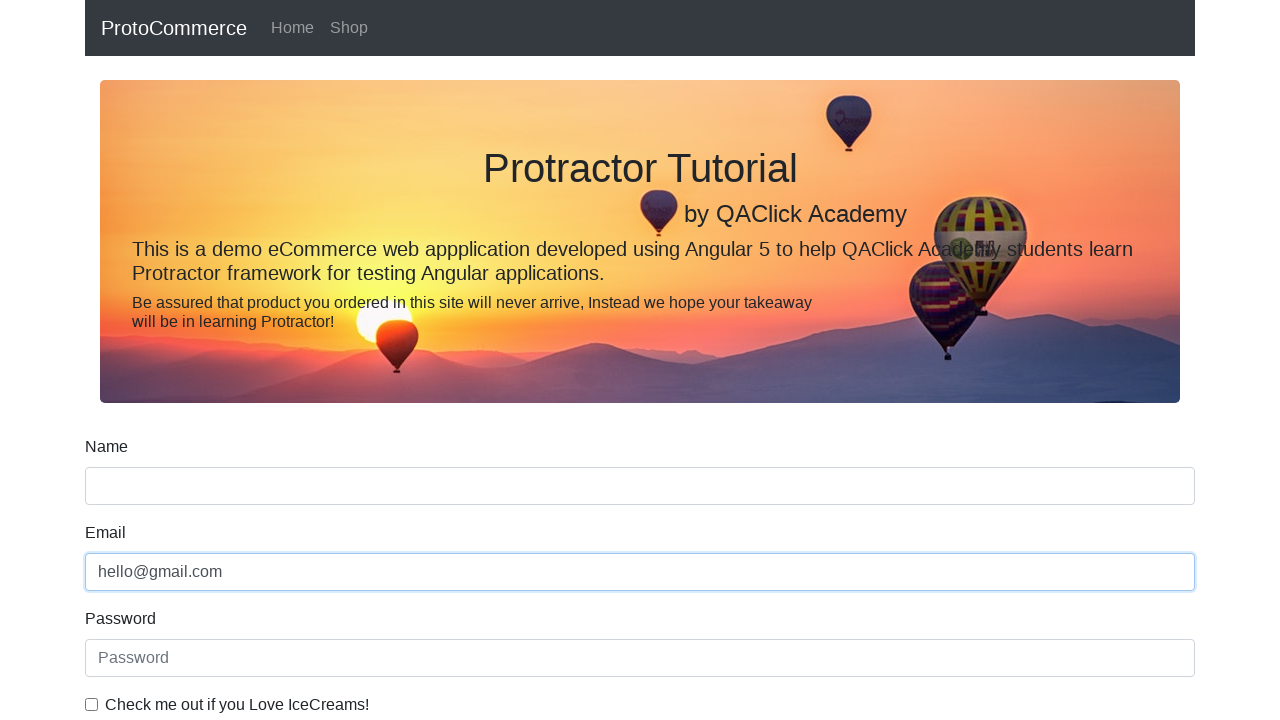

Filled password field with '123456' on #exampleInputPassword1
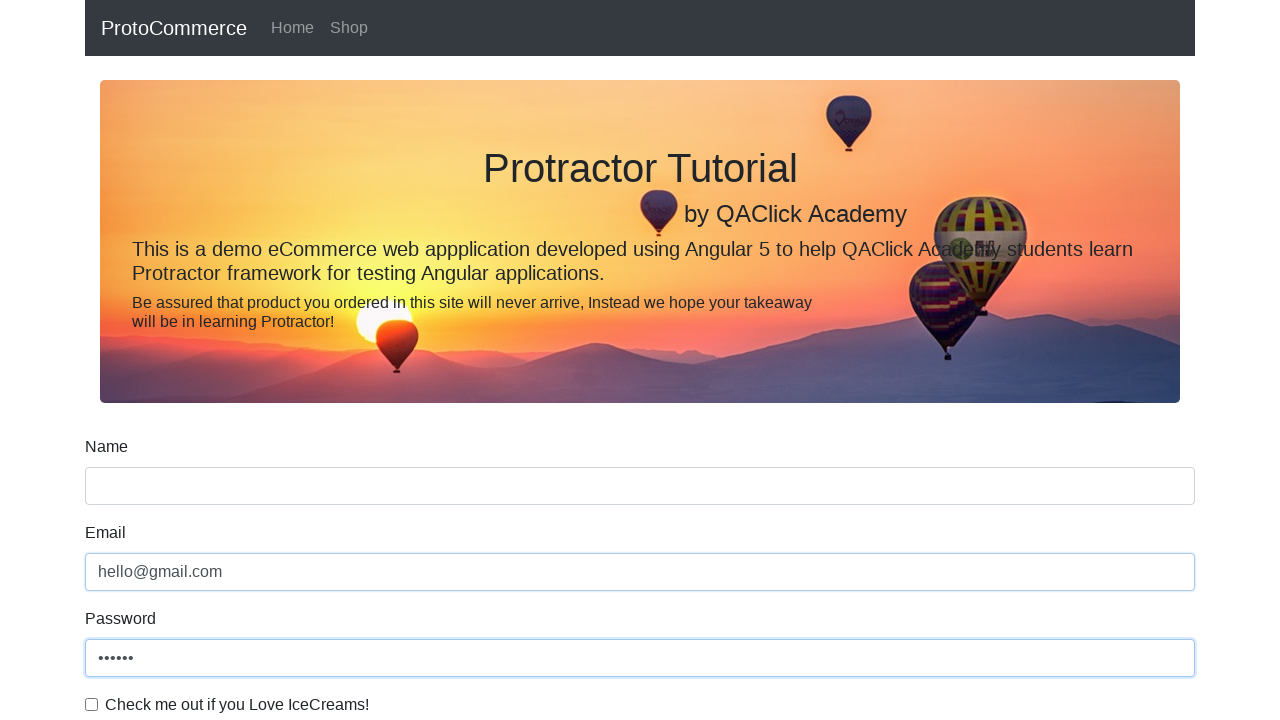

Clicked checkbox to enable agreement at (92, 704) on #exampleCheck1
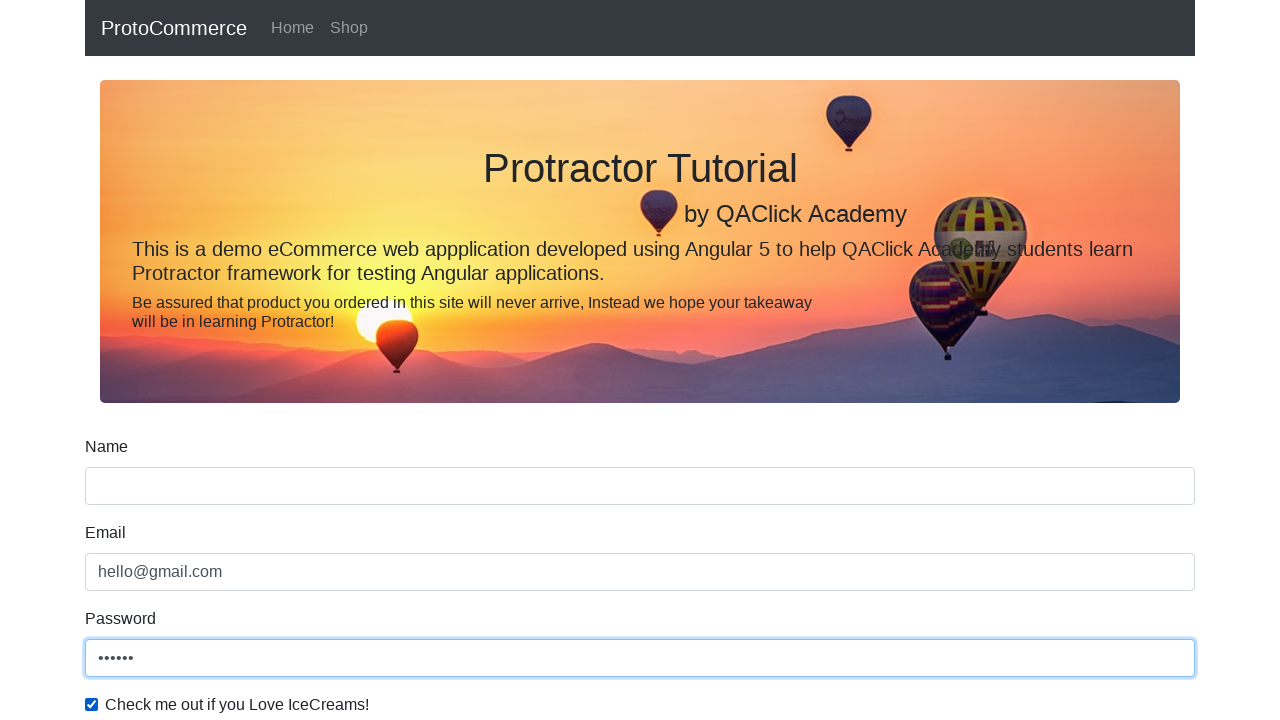

Clicked submit button to submit form at (123, 491) on input[type='submit']
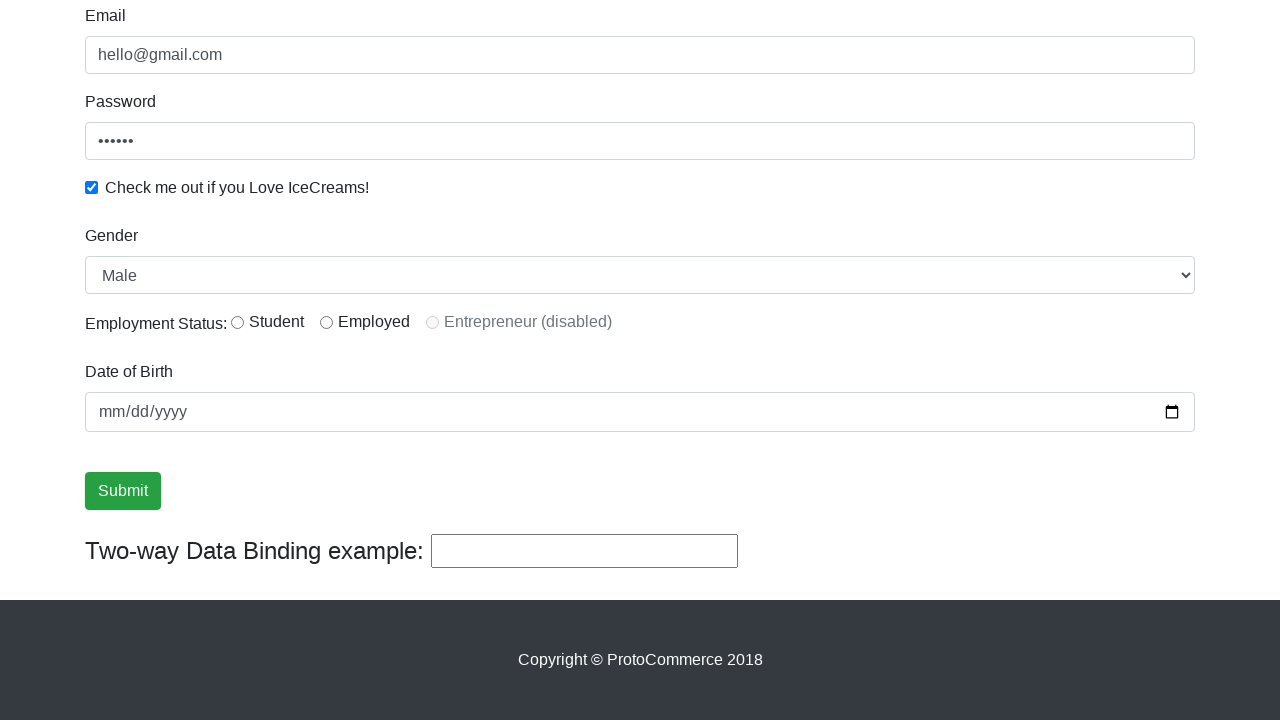

Filled name field with 'Rahul' on input[name='name']
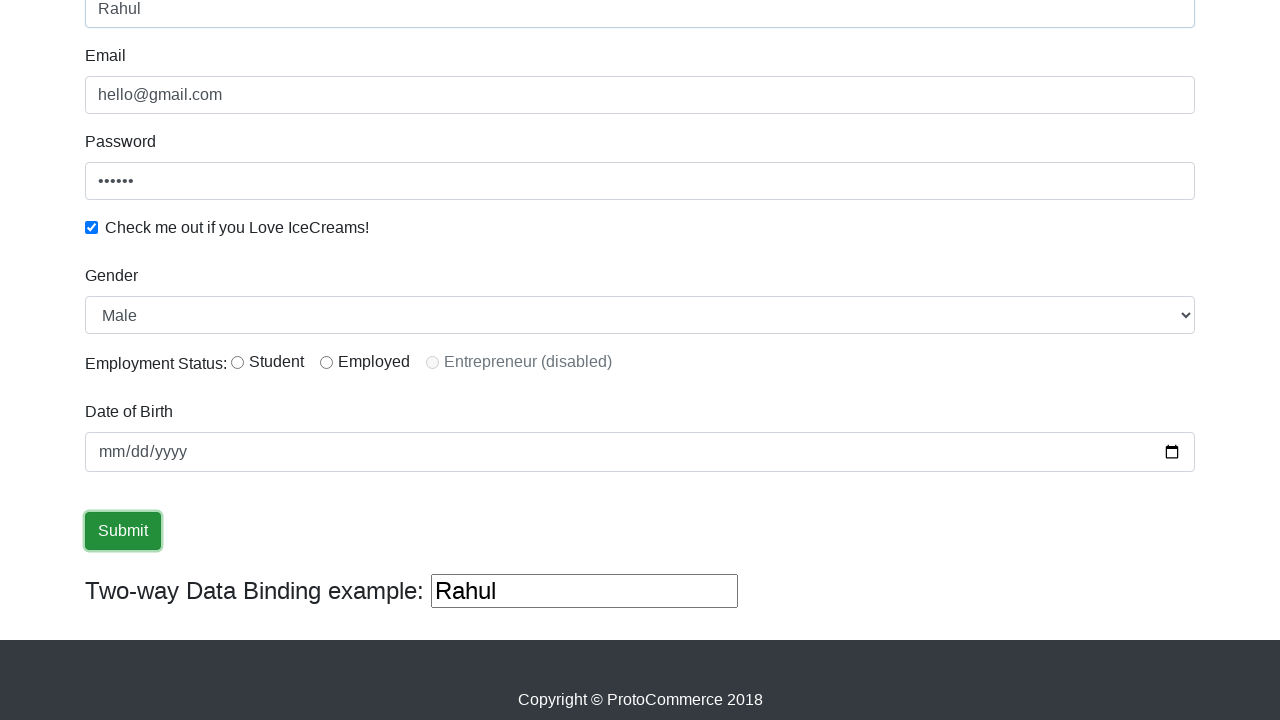

Success message appeared and loaded
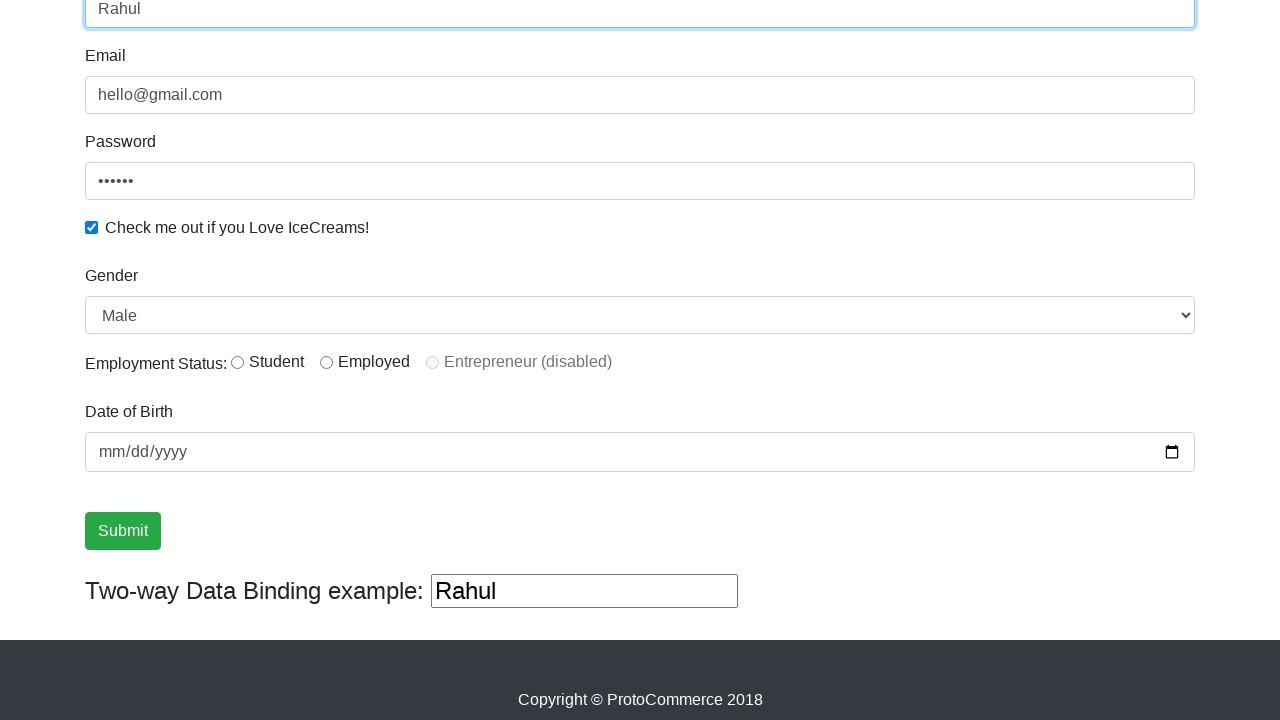

Verified success message contains 'Success' text
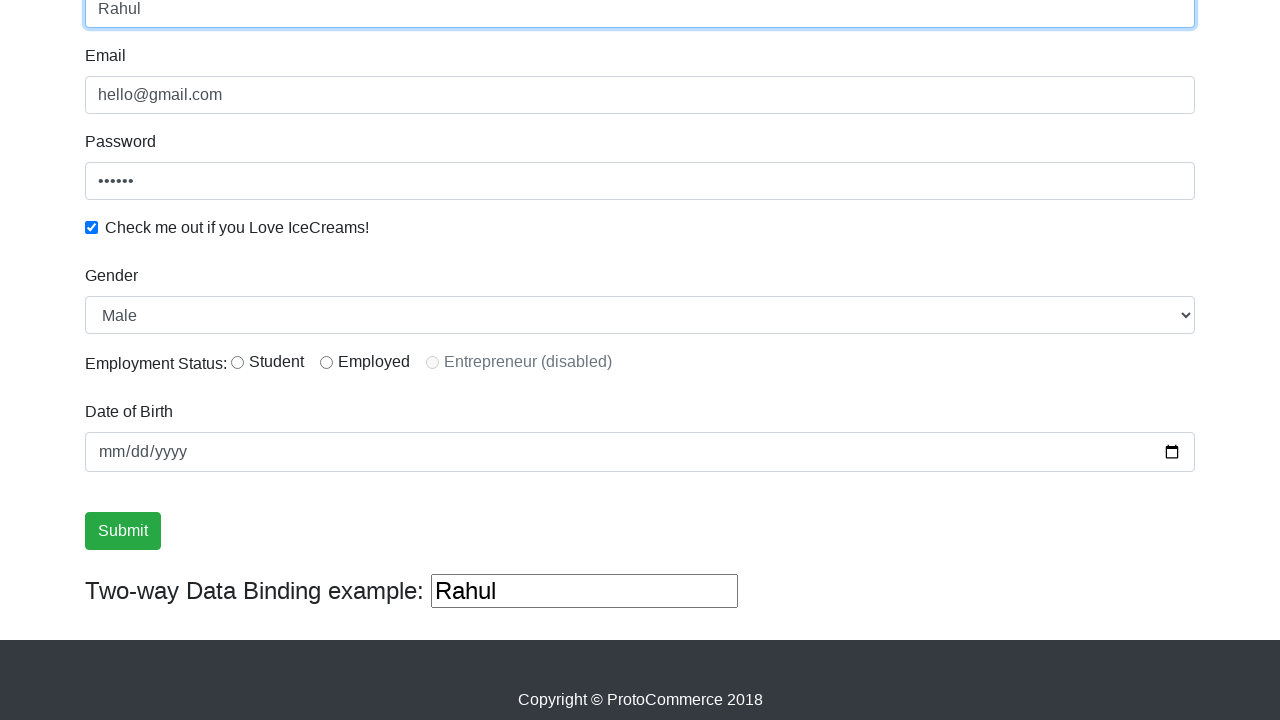

Cleared the third text input field on (//input[@type='text'])[3]
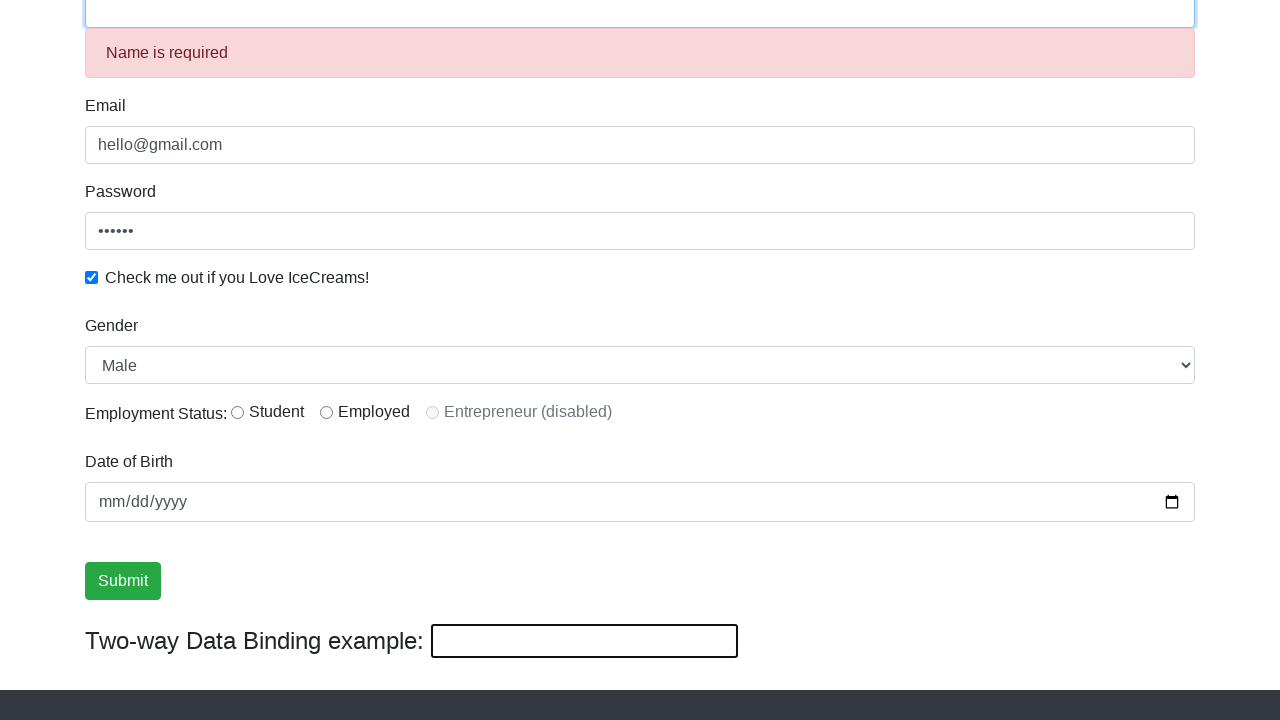

Filled third text input field with 'helloagain' on (//input[@type='text'])[3]
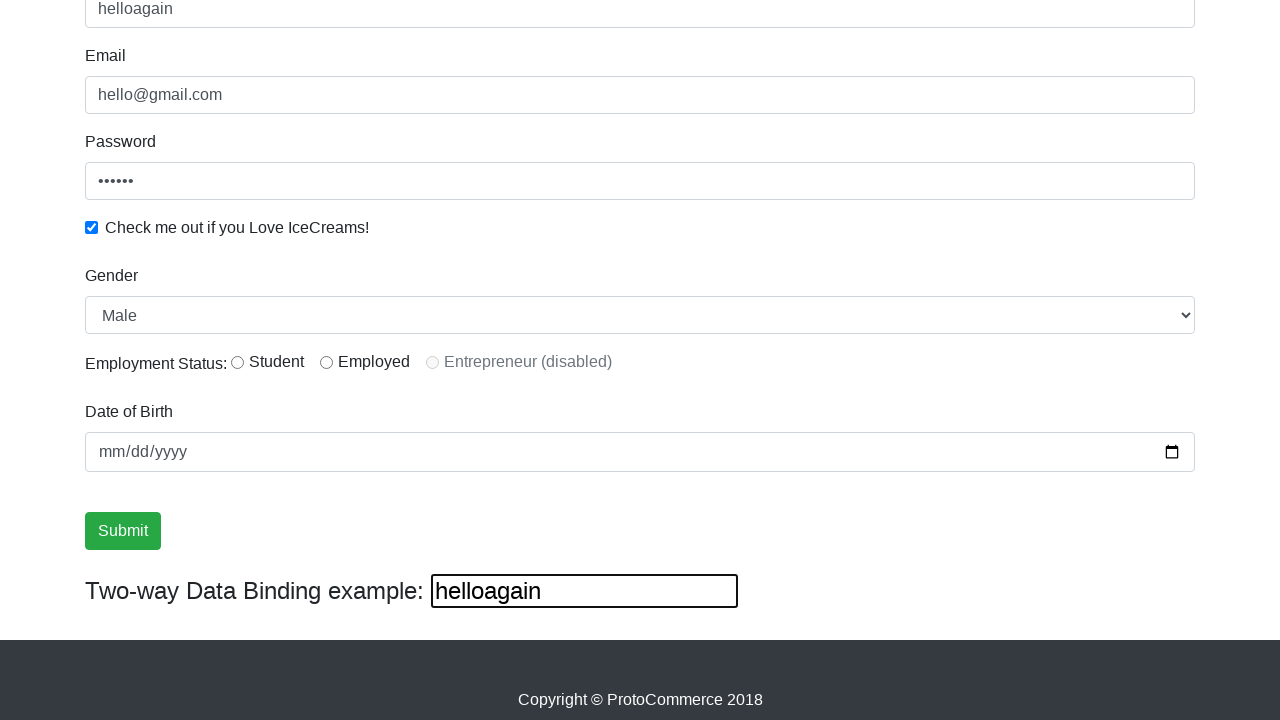

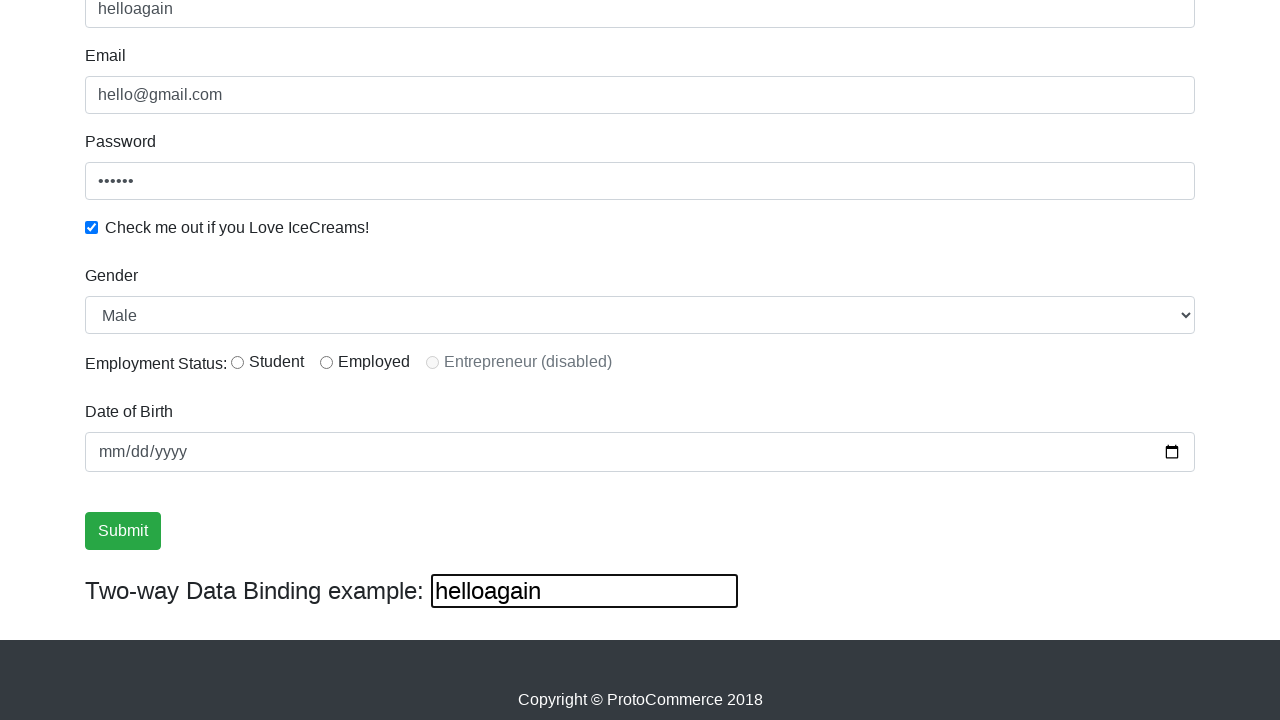